Tests the UK visa checking functionality by selecting nationality, reason for visit, and duration of stay to determine visa requirements

Starting URL: https://www.gov.uk/check-uk-visa/y

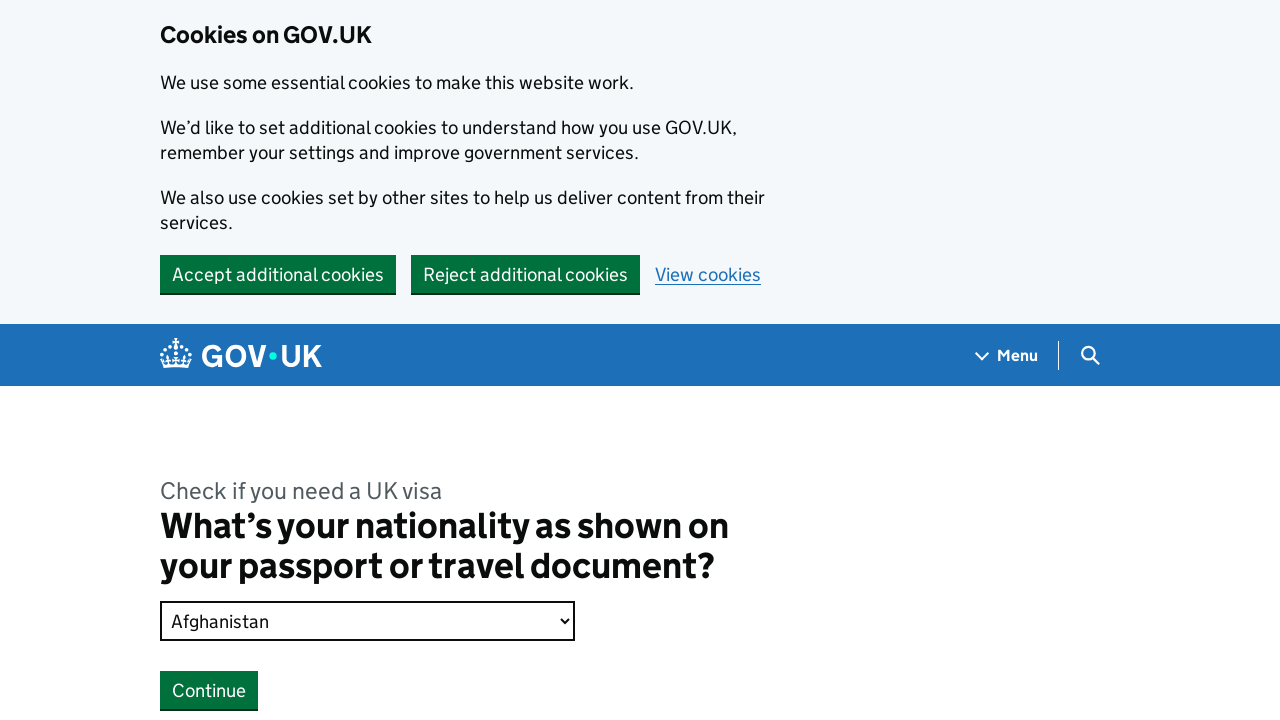

Selected Japan as nationality from dropdown on #response
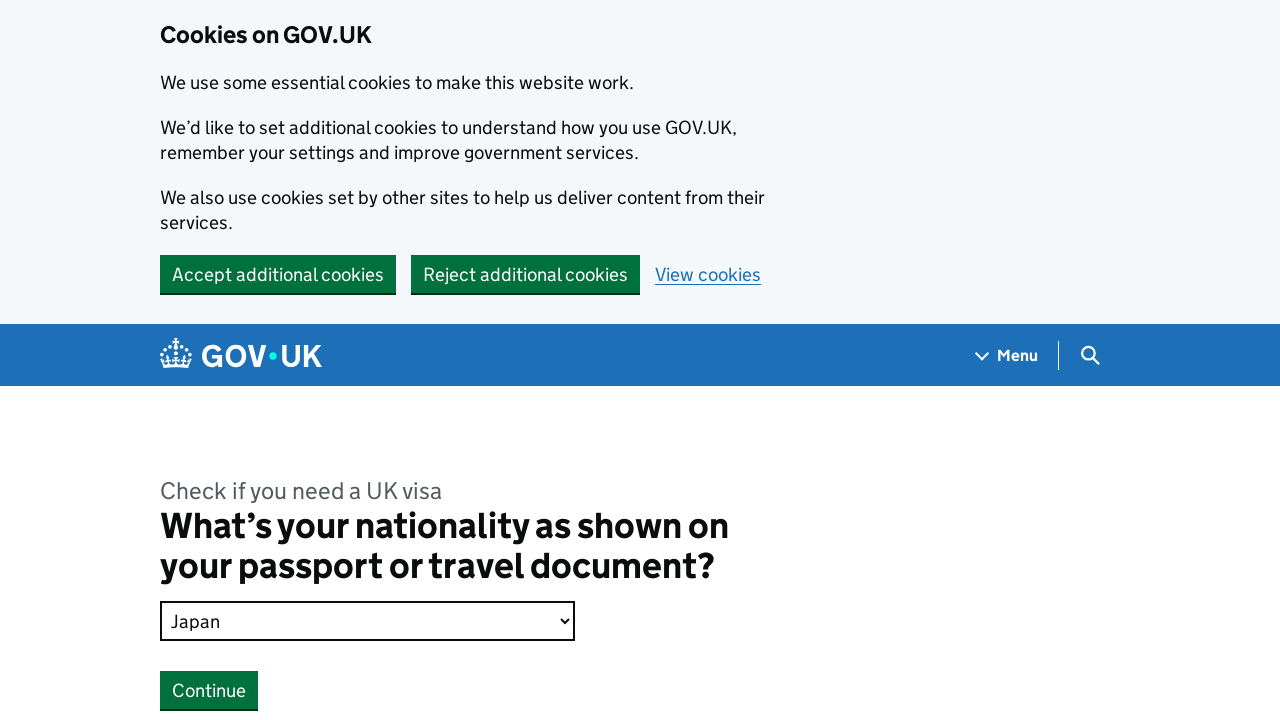

Clicked Continue button after nationality selection at (209, 690) on button:has-text('Continue')
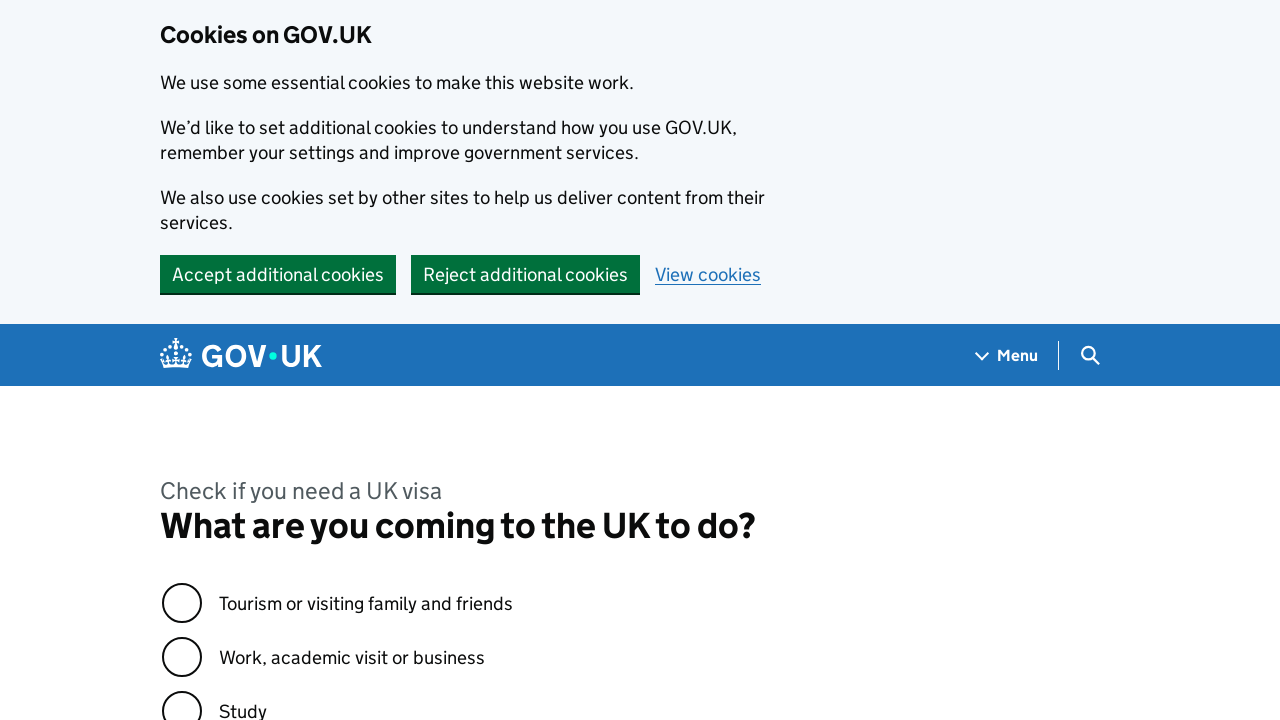

Selected study as reason for visit at (182, 698) on input[value='study']
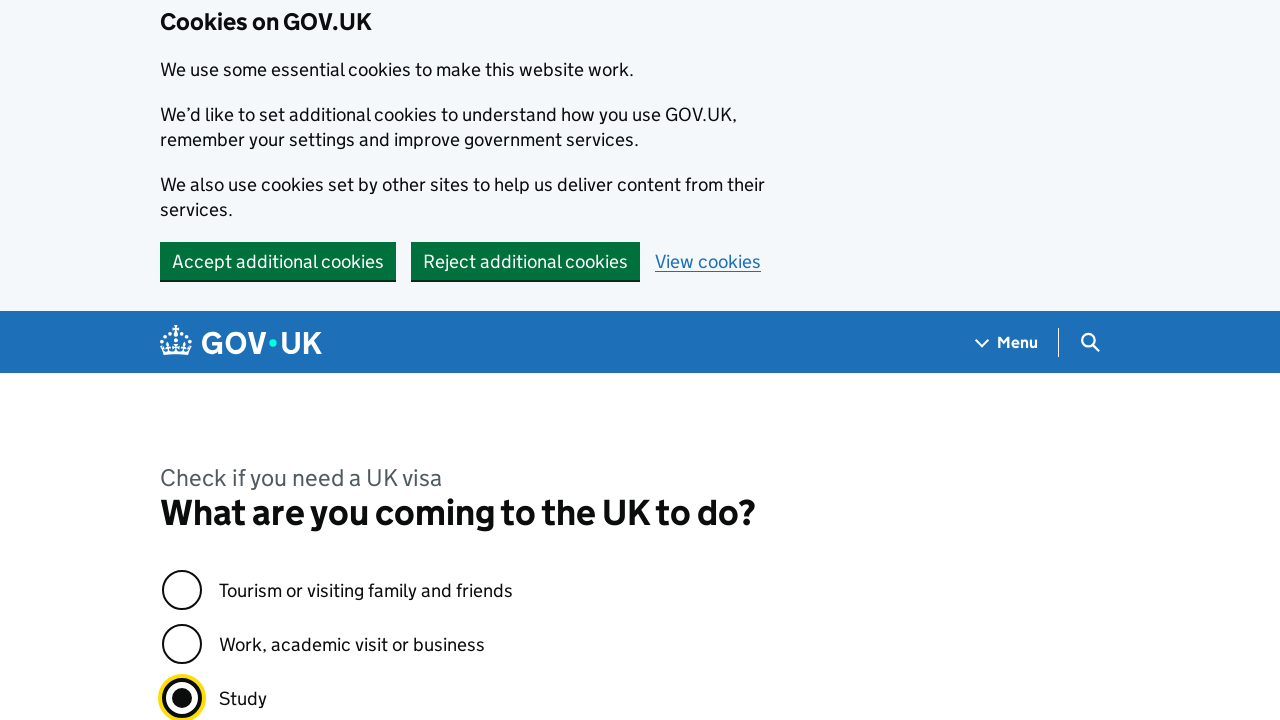

Clicked Continue button after selecting reason for visit at (209, 360) on button:has-text('Continue')
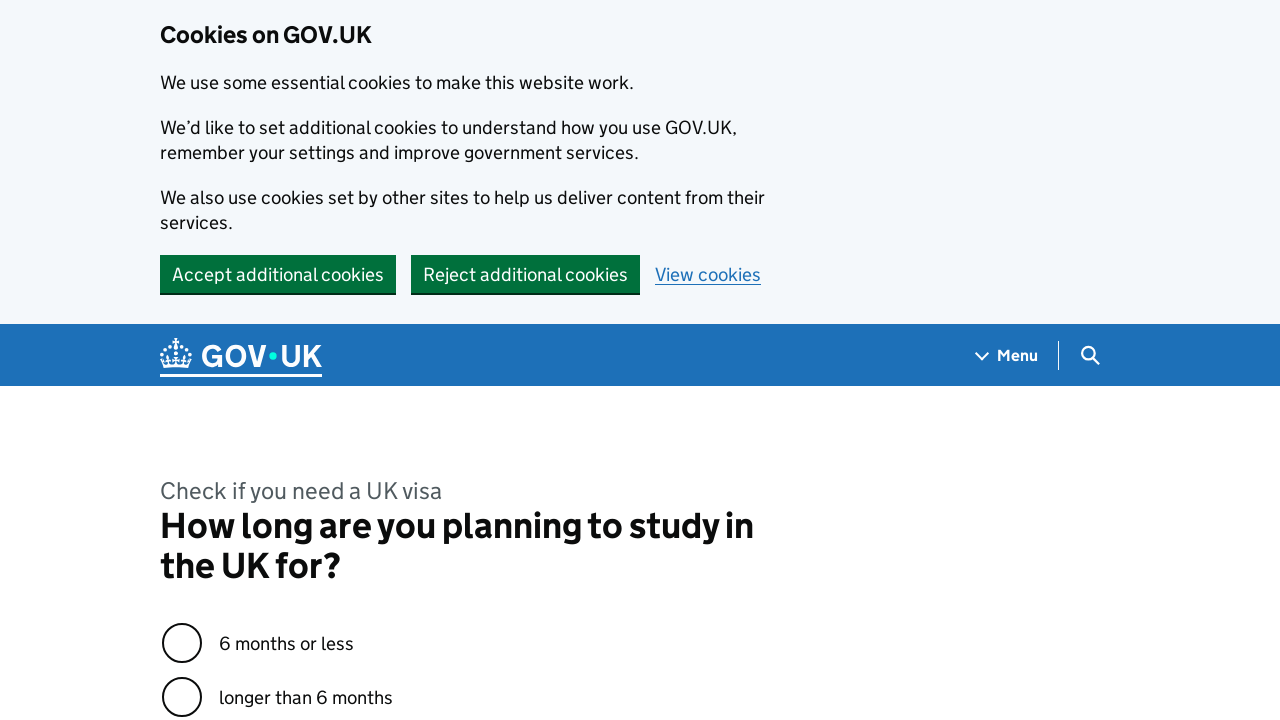

Selected staying longer than 6 months as duration of stay at (182, 697) on input[value='longer_than_six_months']
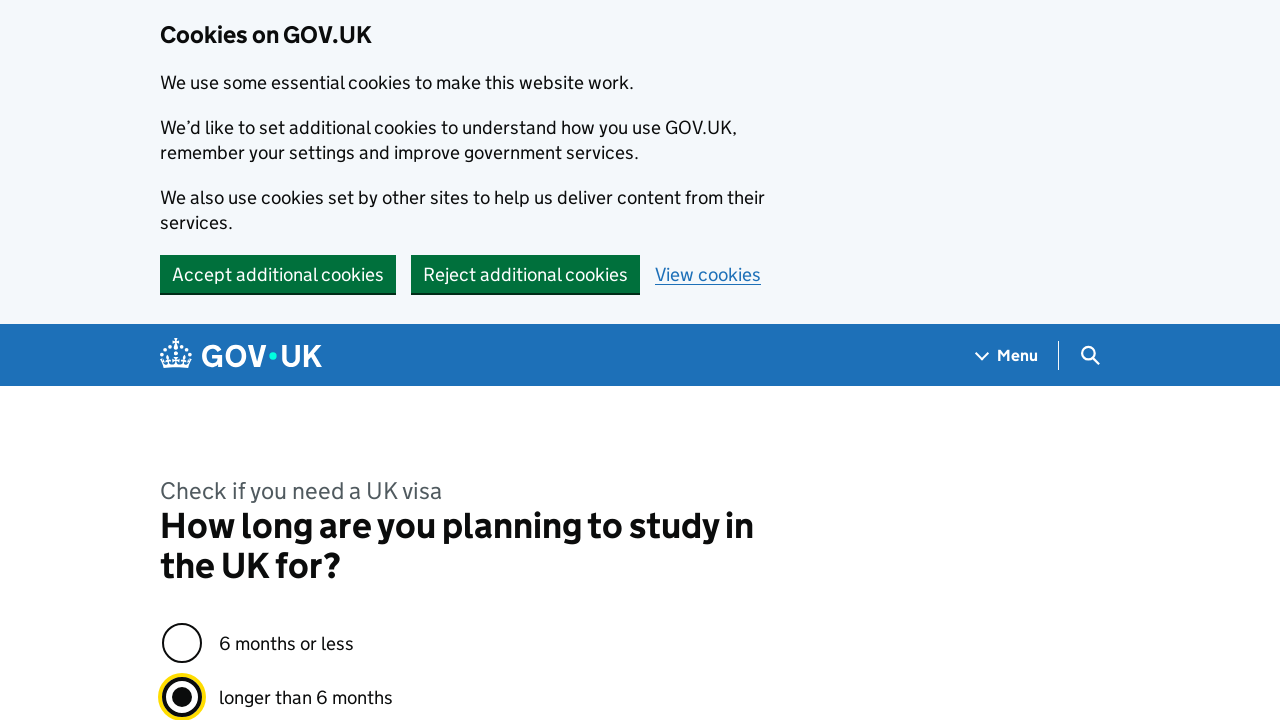

Clicked Continue button after selecting duration of stay at (209, 360) on button:has-text('Continue')
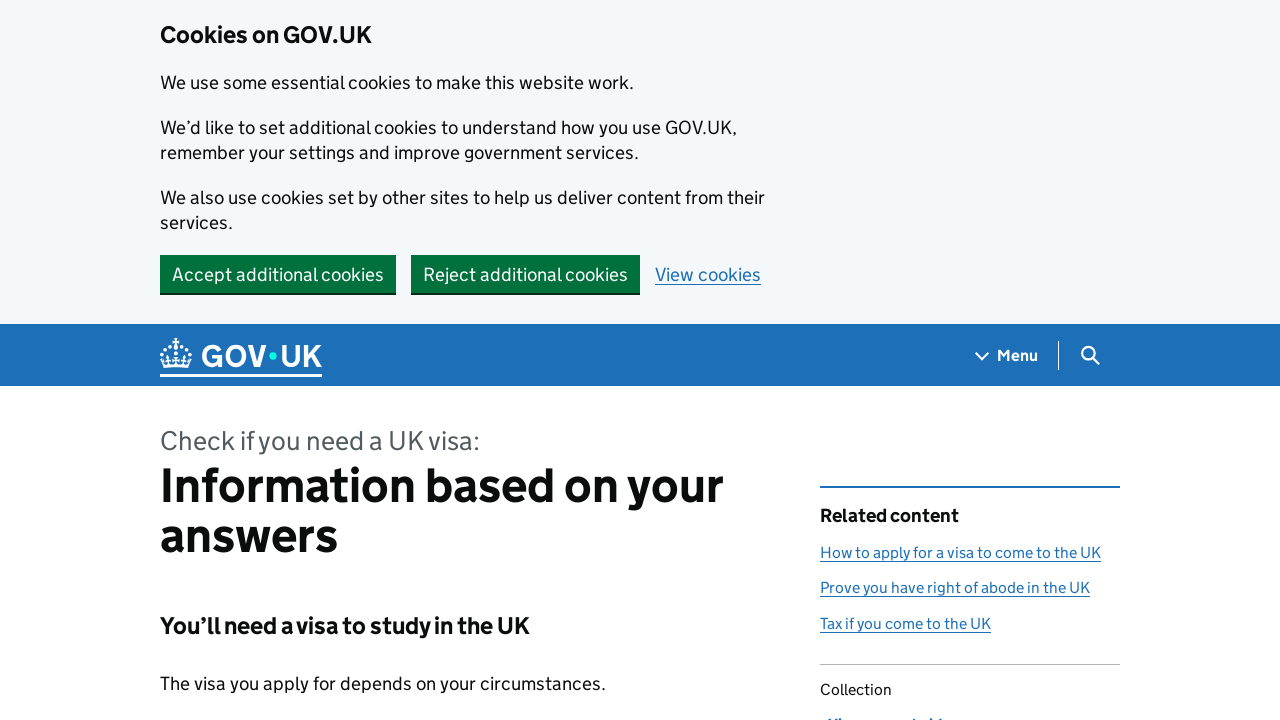

Visa requirement result loaded
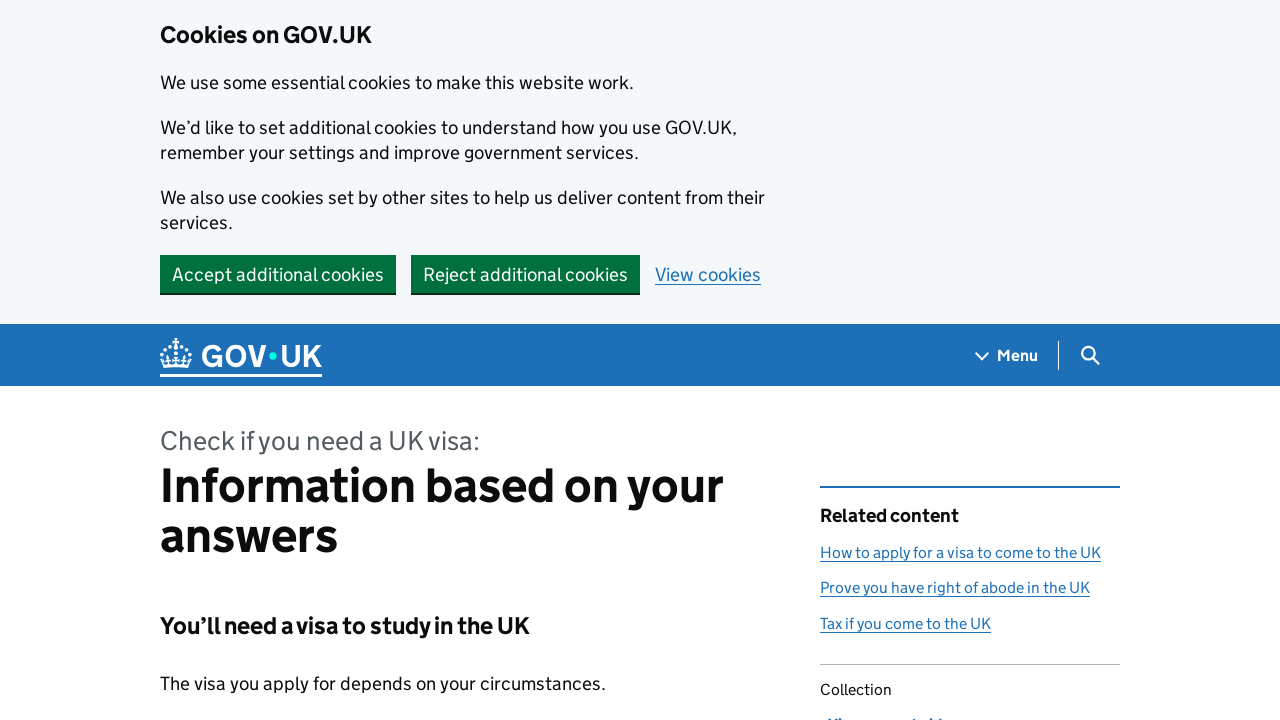

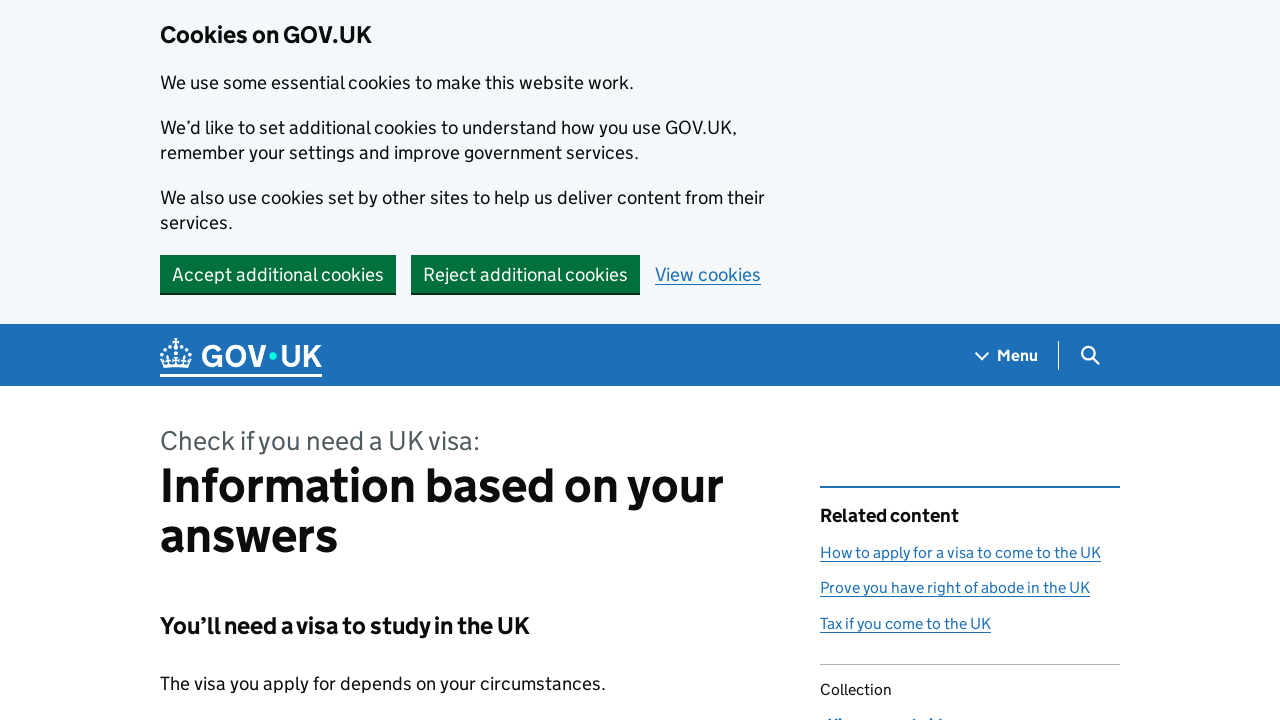